Tests double-click functionality on a button element on the DemoQA buttons page

Starting URL: https://demoqa.com/buttons

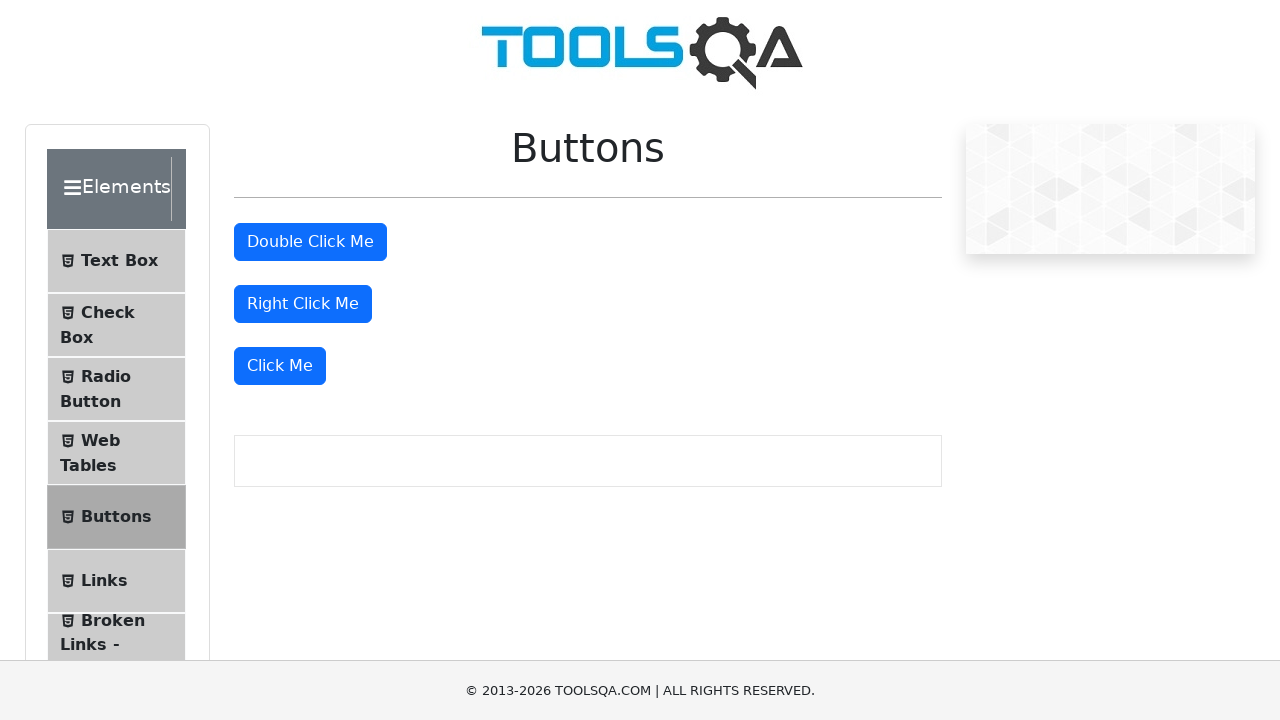

Double-clicked the button element with id 'doubleClickBtn' at (310, 242) on #doubleClickBtn
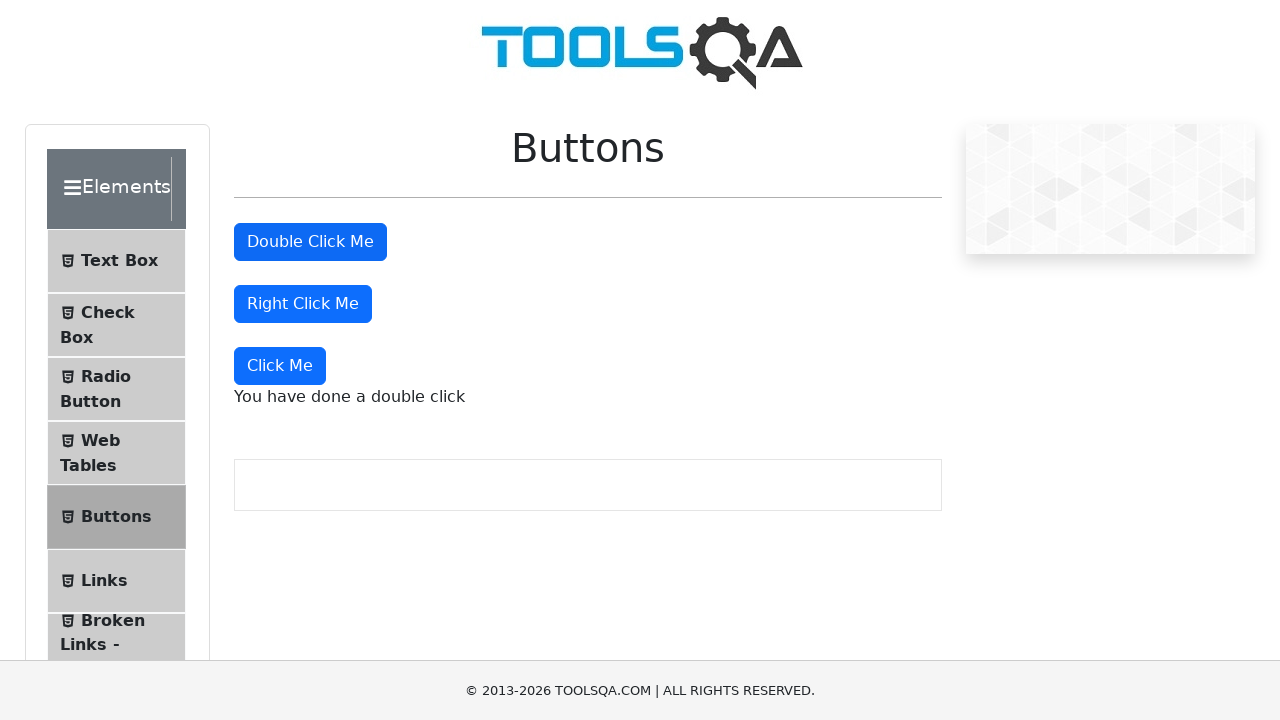

Waited 2000ms for double-click action to complete
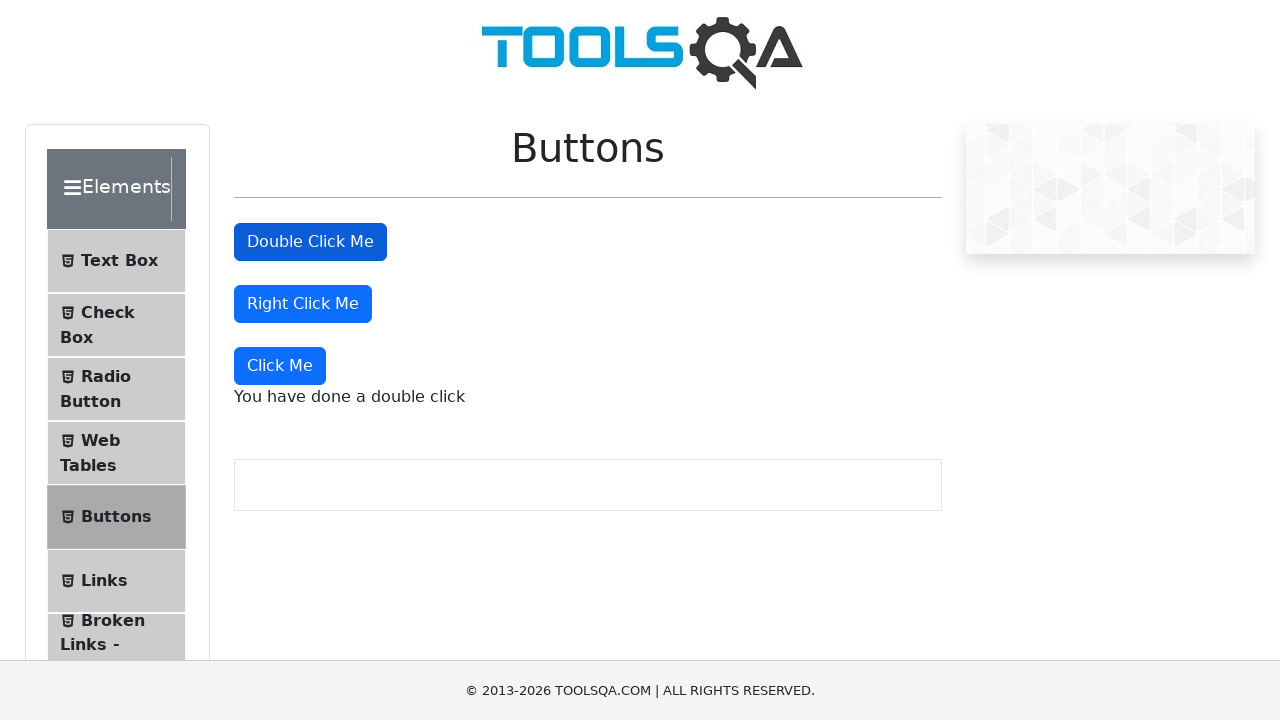

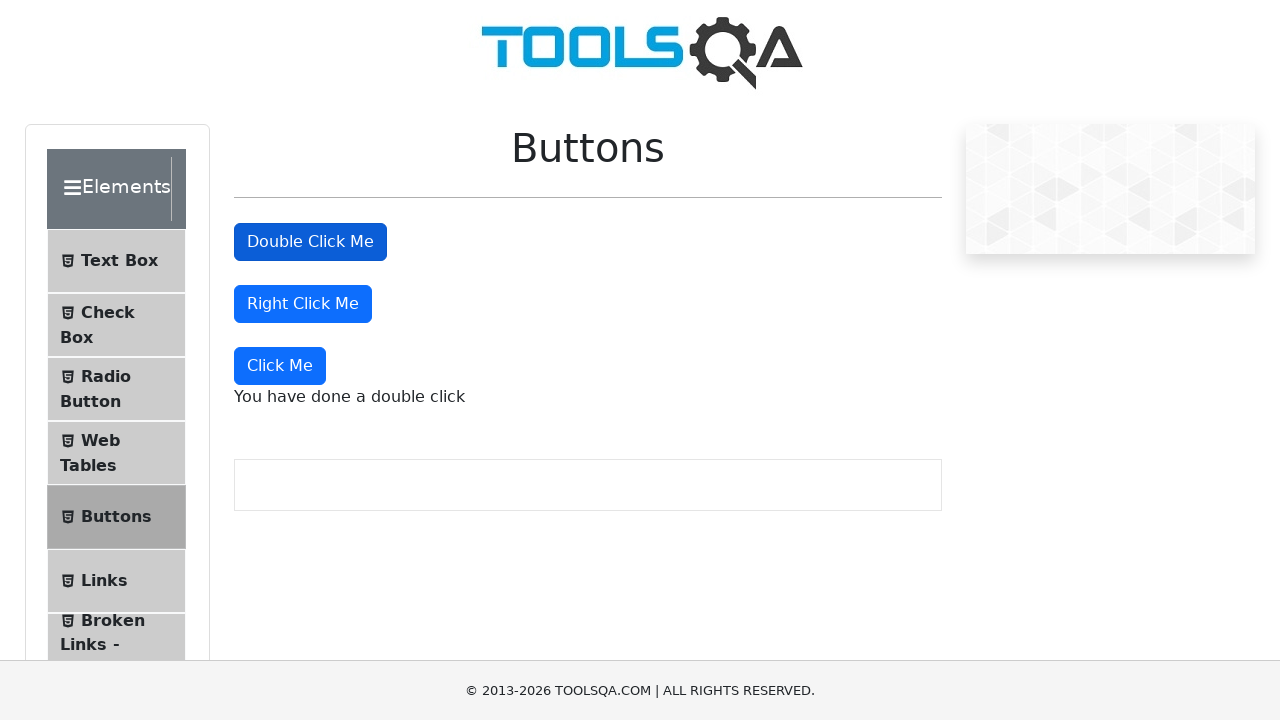